Navigates to the Geolocation page from Chapter 5 and verifies the page loaded correctly

Starting URL: https://bonigarcia.dev/selenium-webdriver-java/

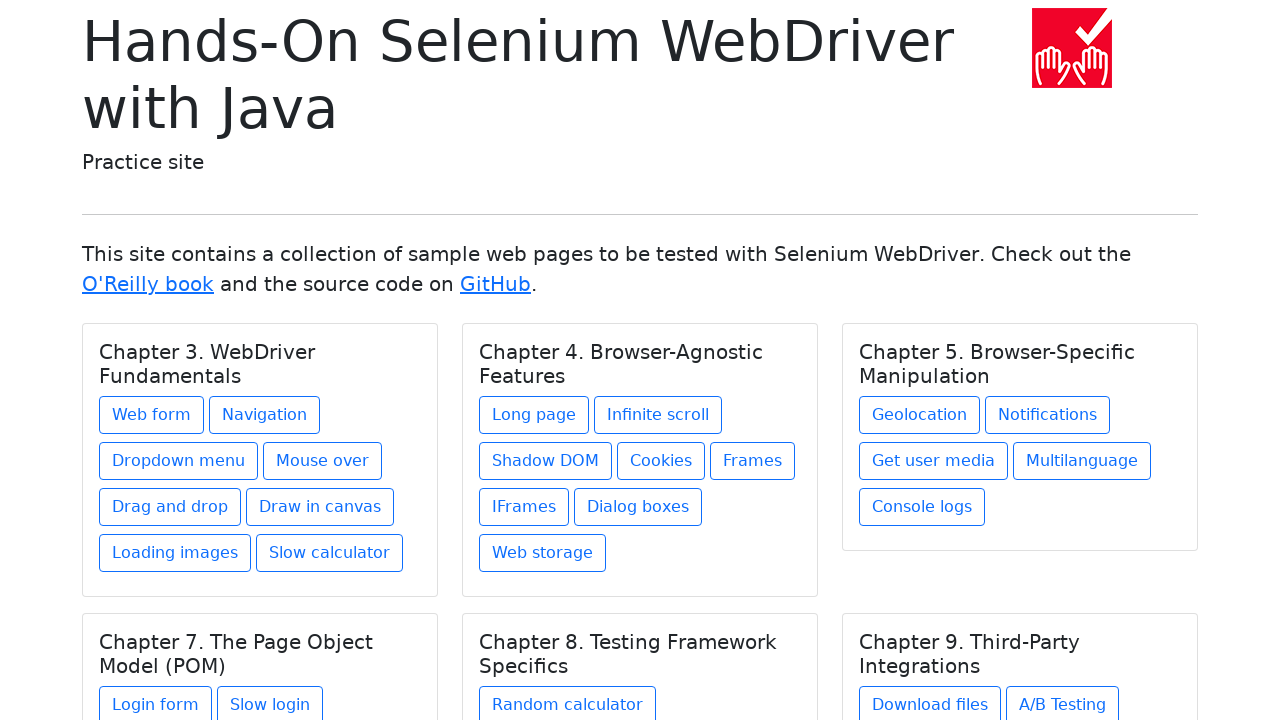

Clicked on the Geolocation link under Chapter 5 at (920, 415) on xpath=//h5[text()='Chapter 5. Browser-Specific Manipulation']/../a[@href='geoloc
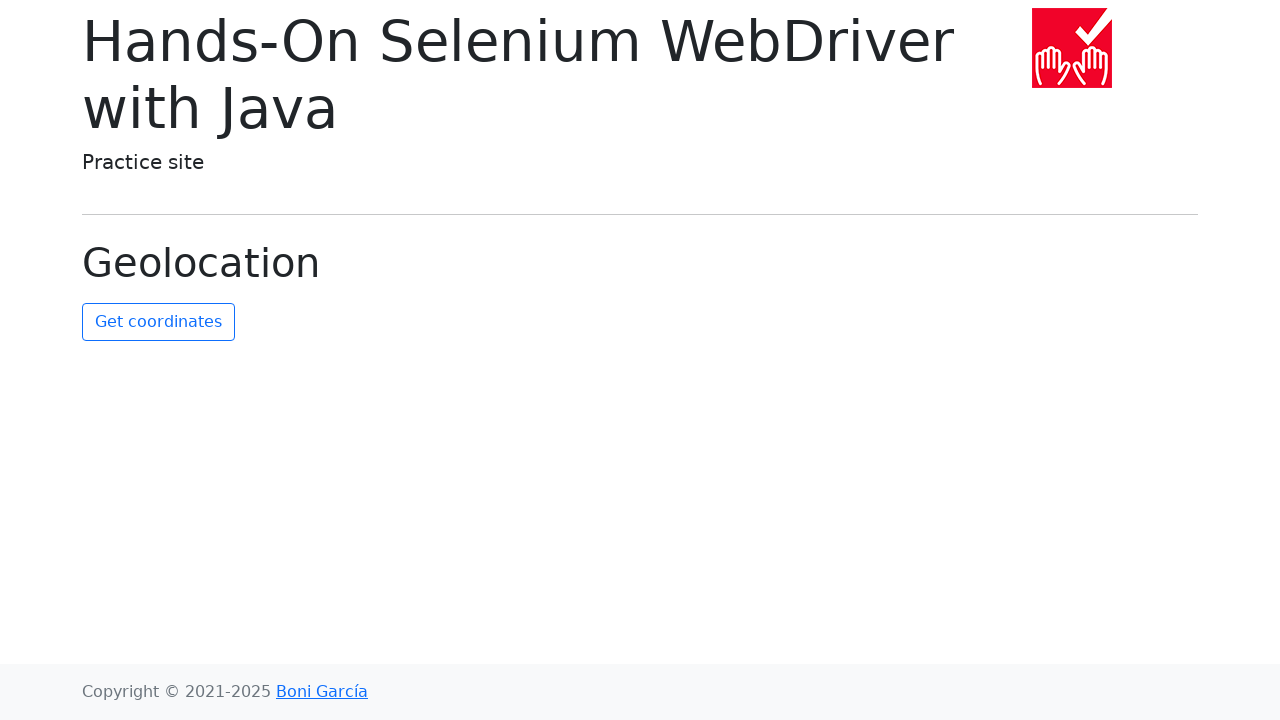

Verified page title loaded on Geolocation page
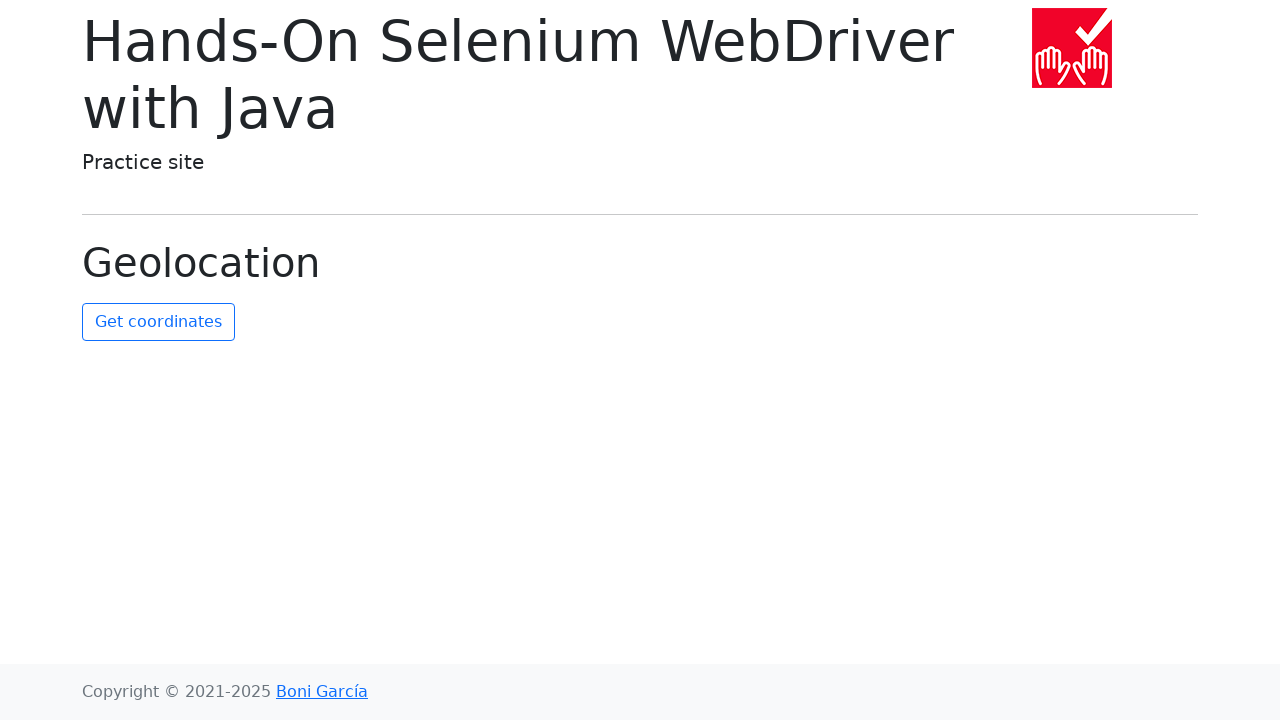

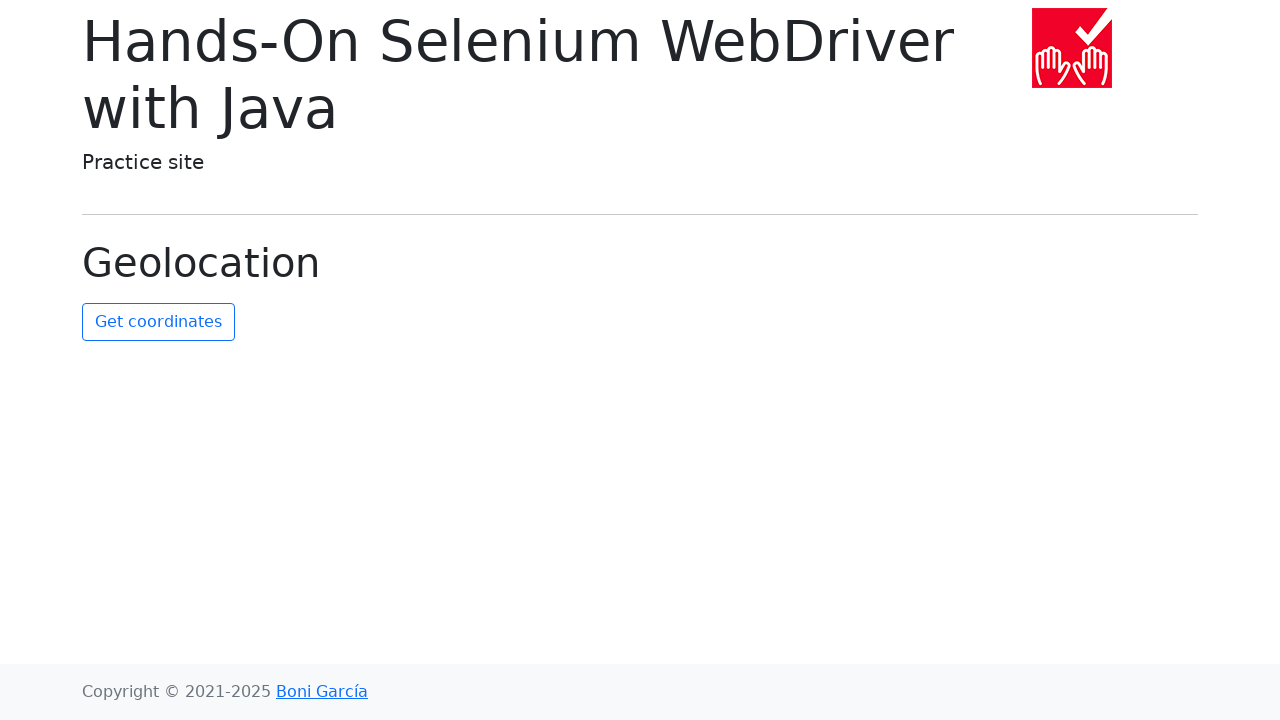